Tests nested iframe handling by navigating to a frames demo page and interacting with elements inside nested frames, including checking a checkbox in a child frame

Starting URL: https://ui.vision/demo/webtest/frames/

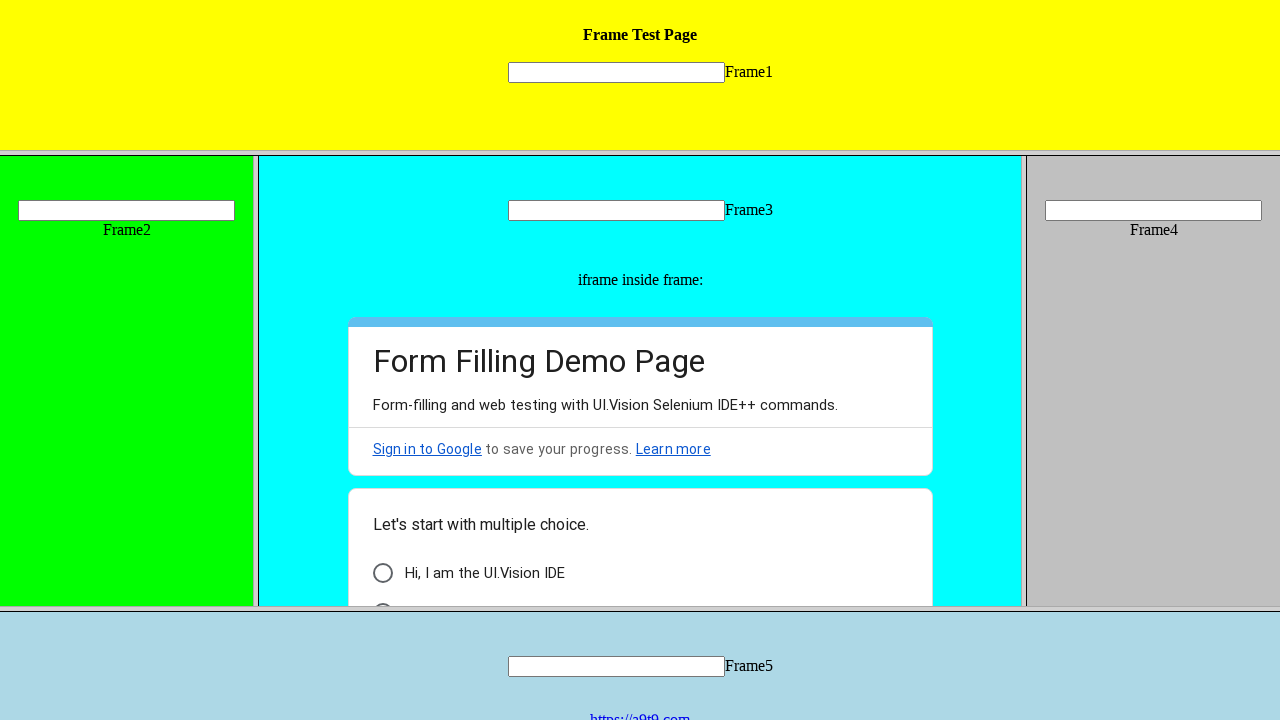

Waited for page to load with domcontentloaded state
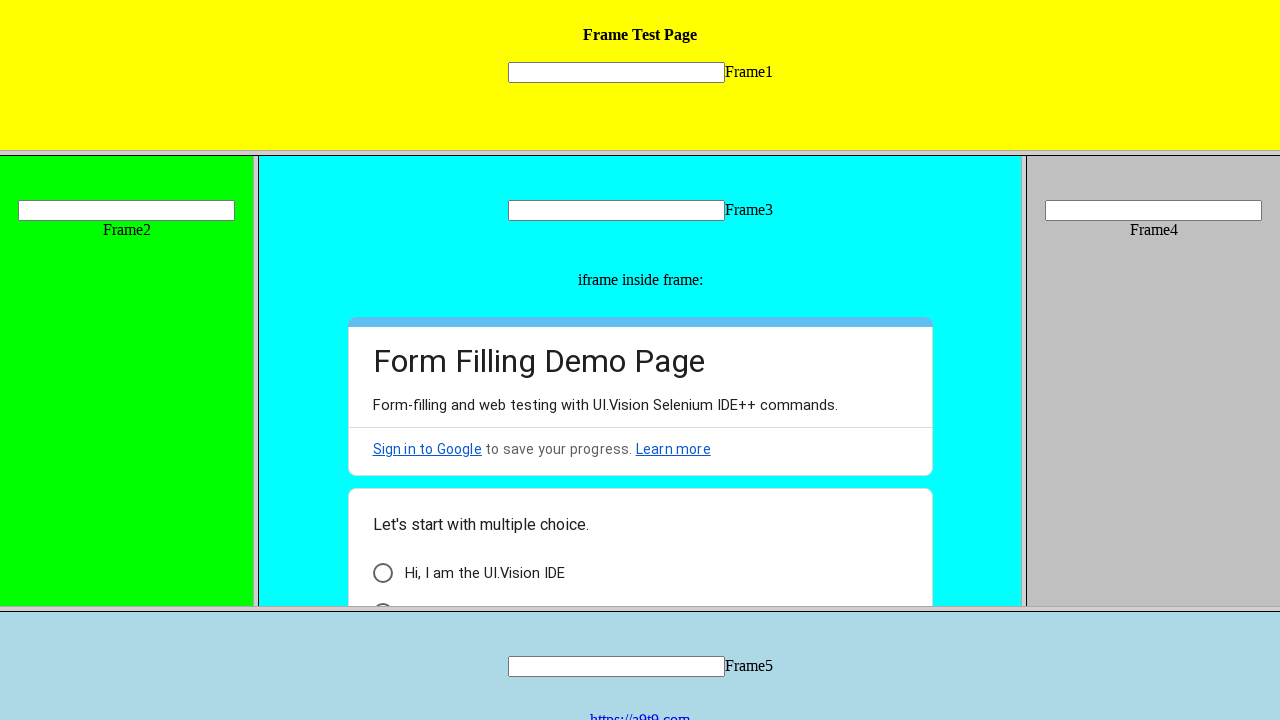

Located frame 3 by URL (frame_3.html)
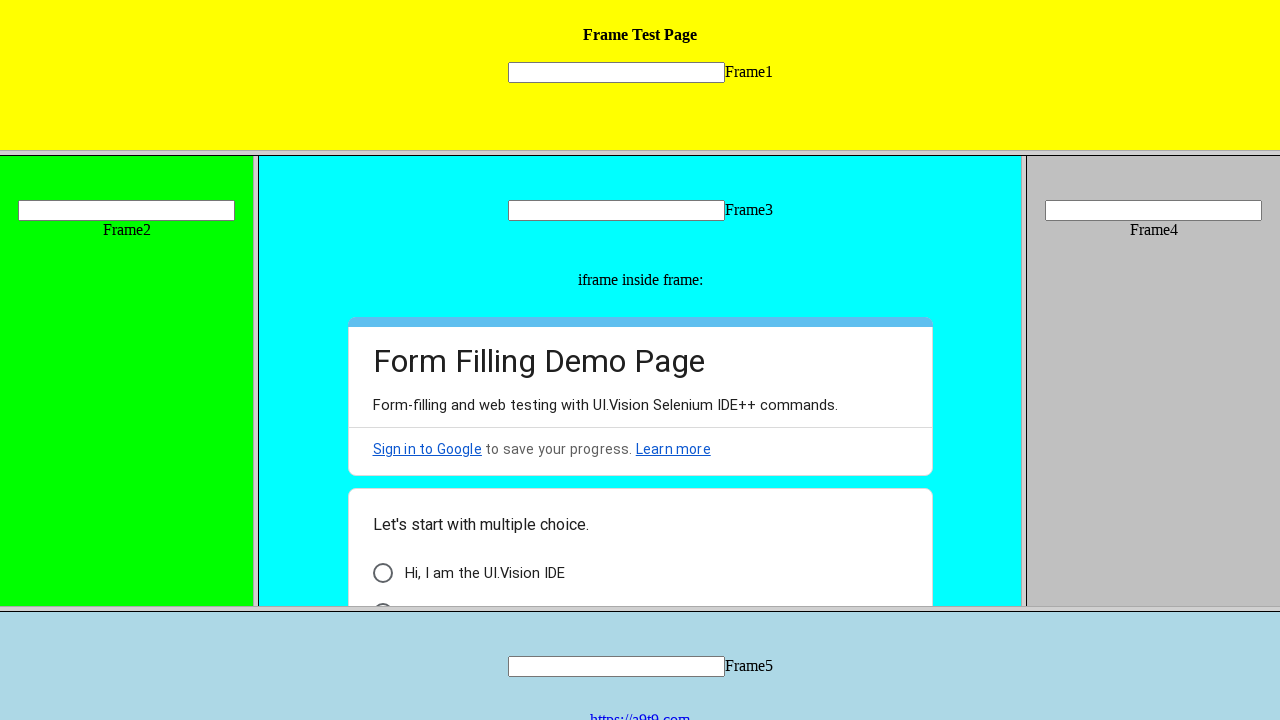

Retrieved child frames from frame 3
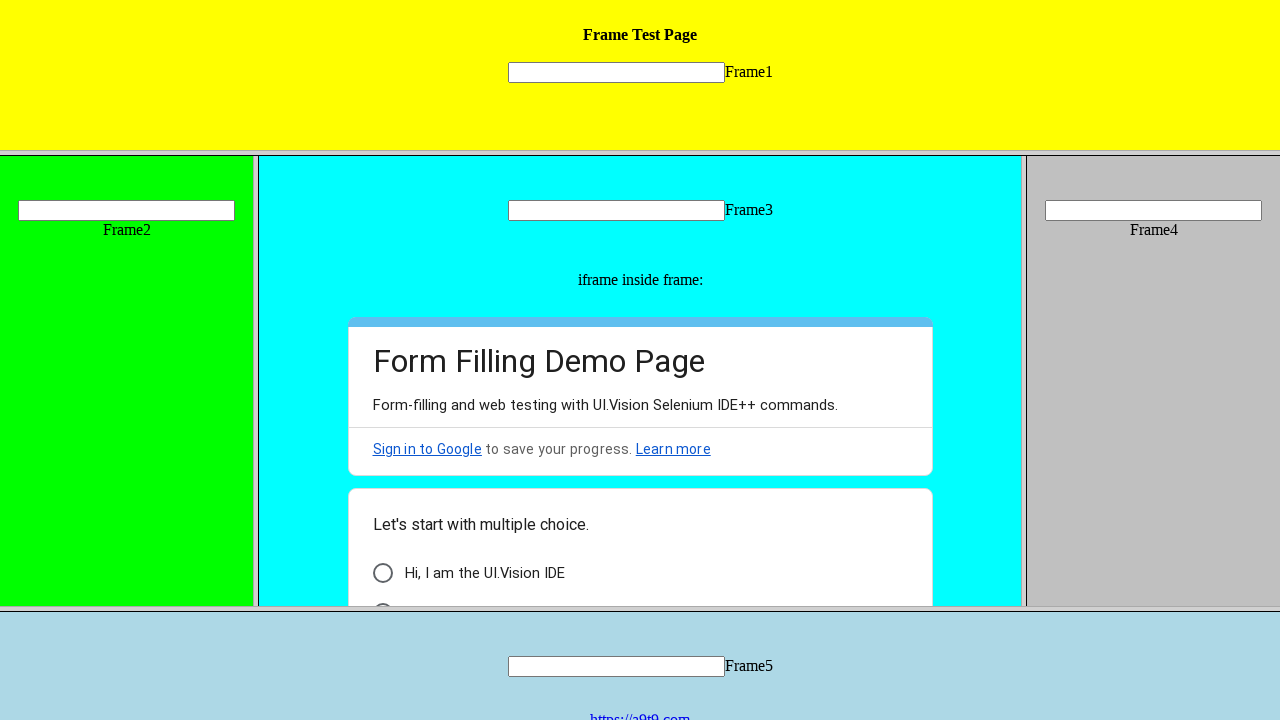

Checked checkbox element in nested child frame at (382, 573) on xpath=//*[@id='i6']/div[3]/div
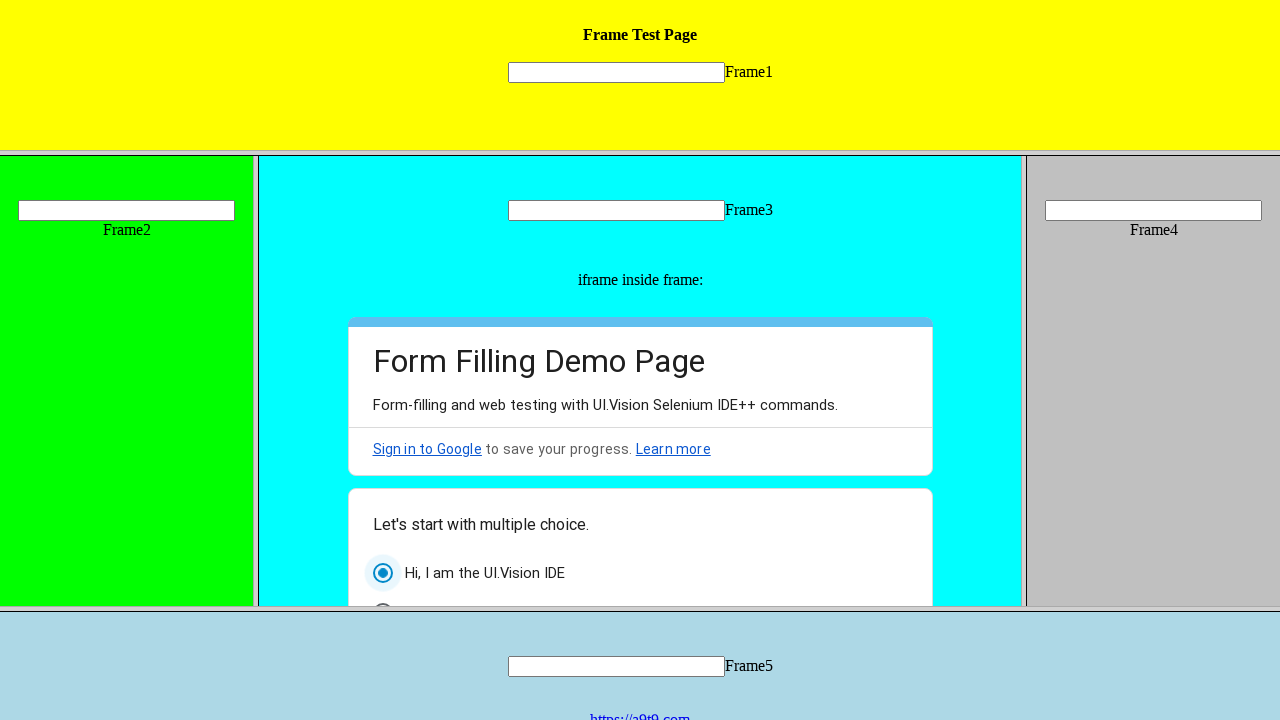

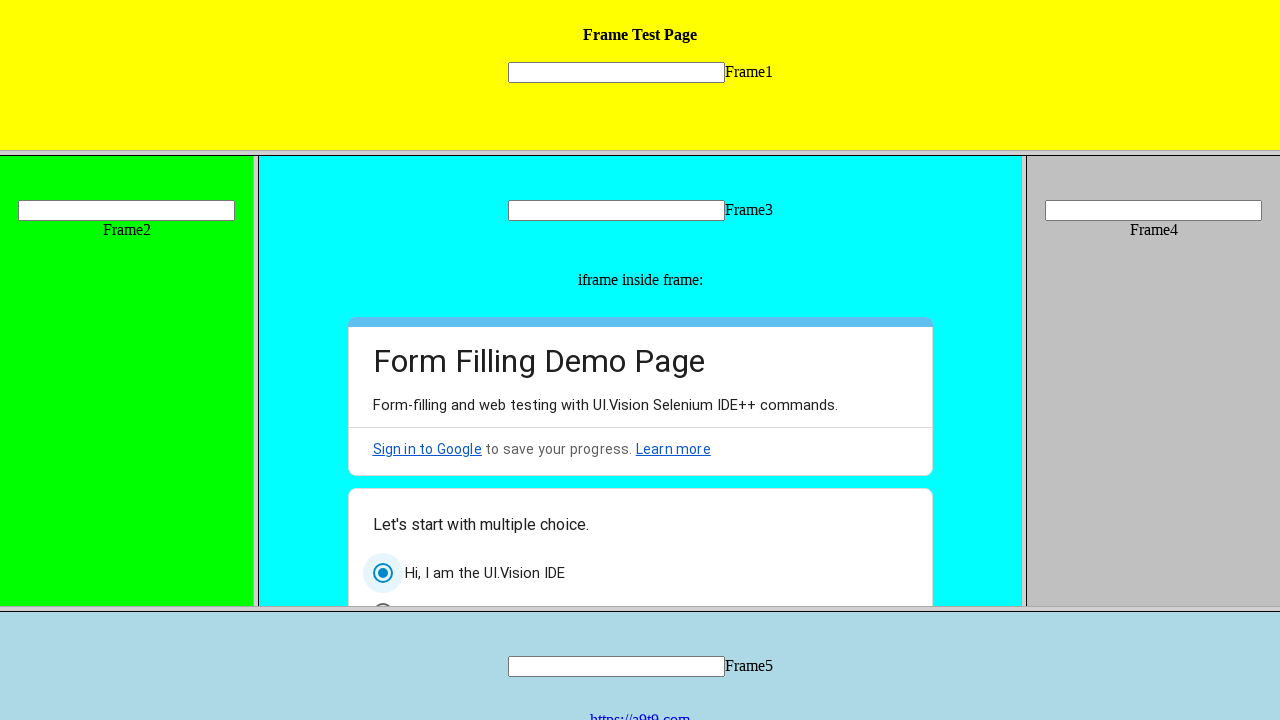